Tests checkbox interaction on W3Schools tryit editor by switching to iframe, checking checkbox states, and submitting the form

Starting URL: https://www.w3schools.com/tags/tryit.asp?filename=tryhtml5_input_type_checkbox

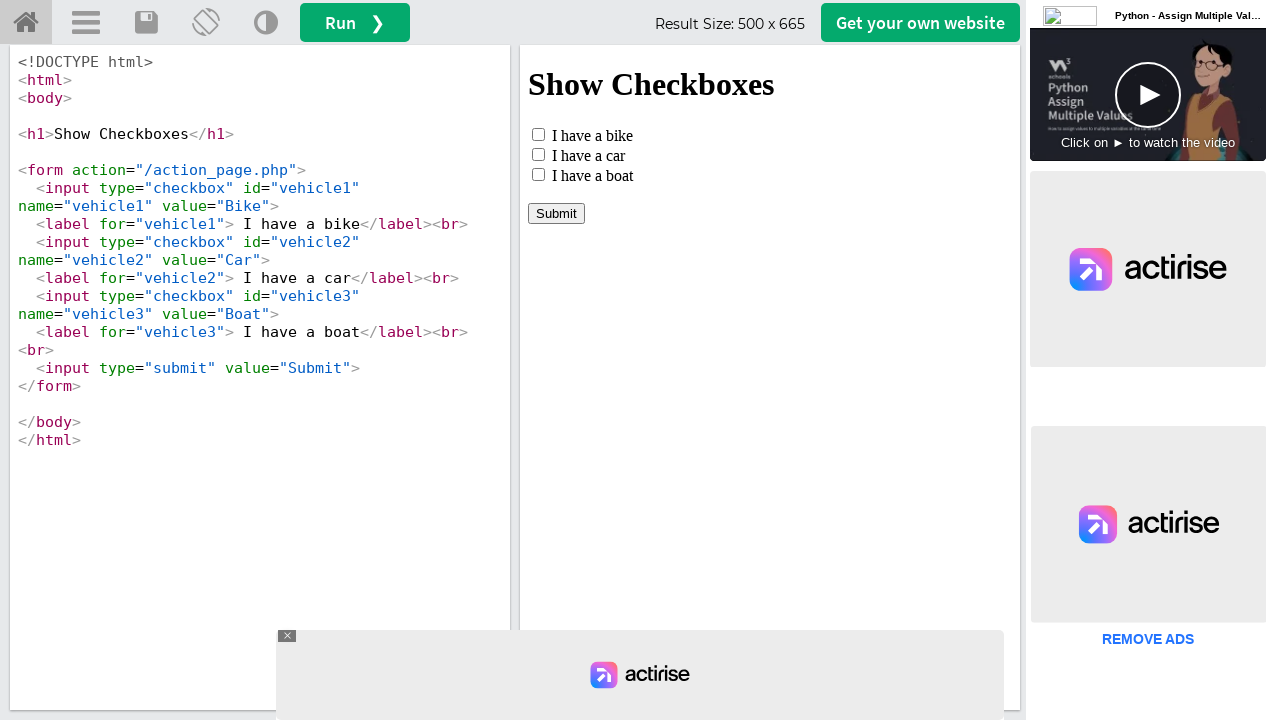

Located iframe containing checkboxes
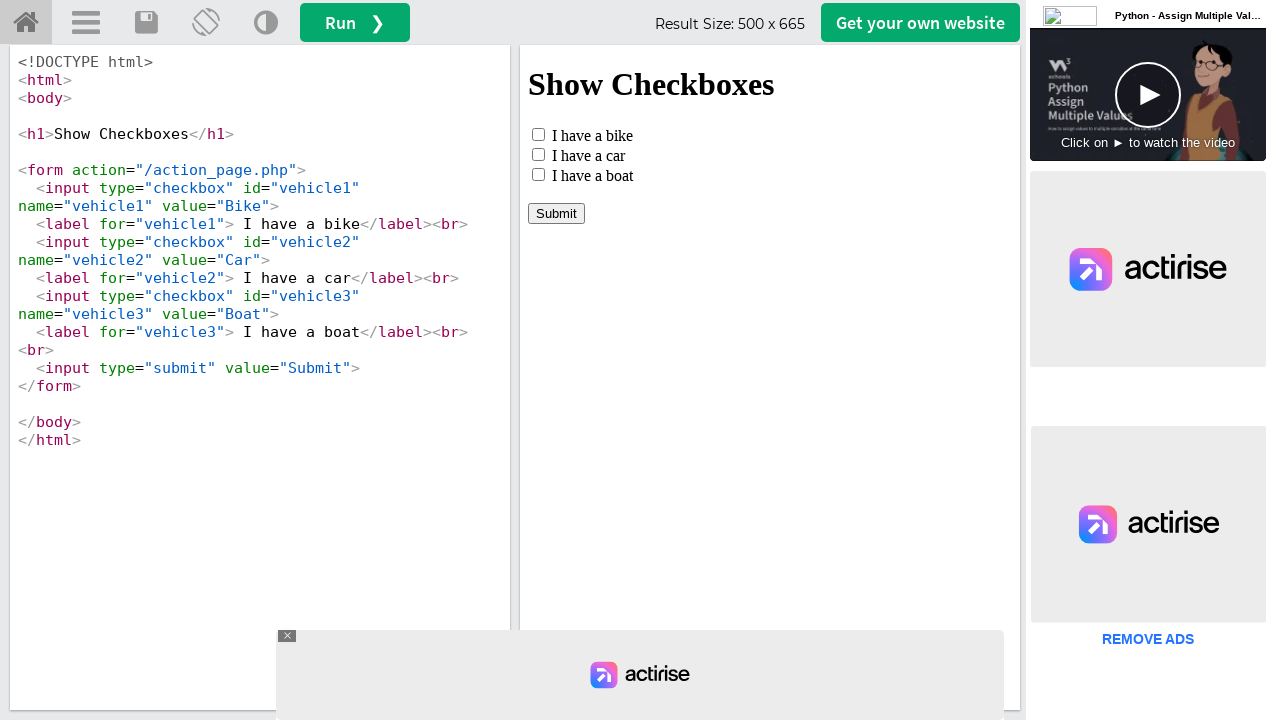

Located first vehicle checkbox (vehicle1)
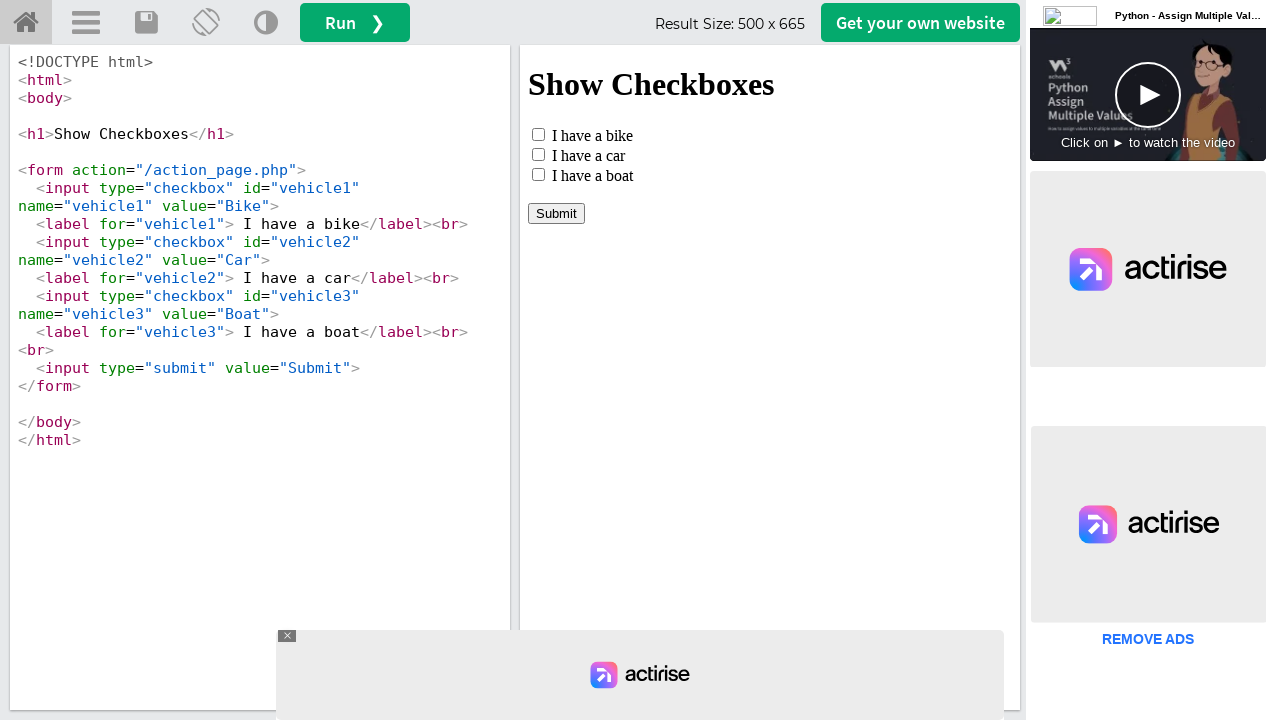

Checked first vehicle checkbox (vehicle1) at (538, 134) on iframe#iframeResult >> internal:control=enter-frame >> #vehicle1
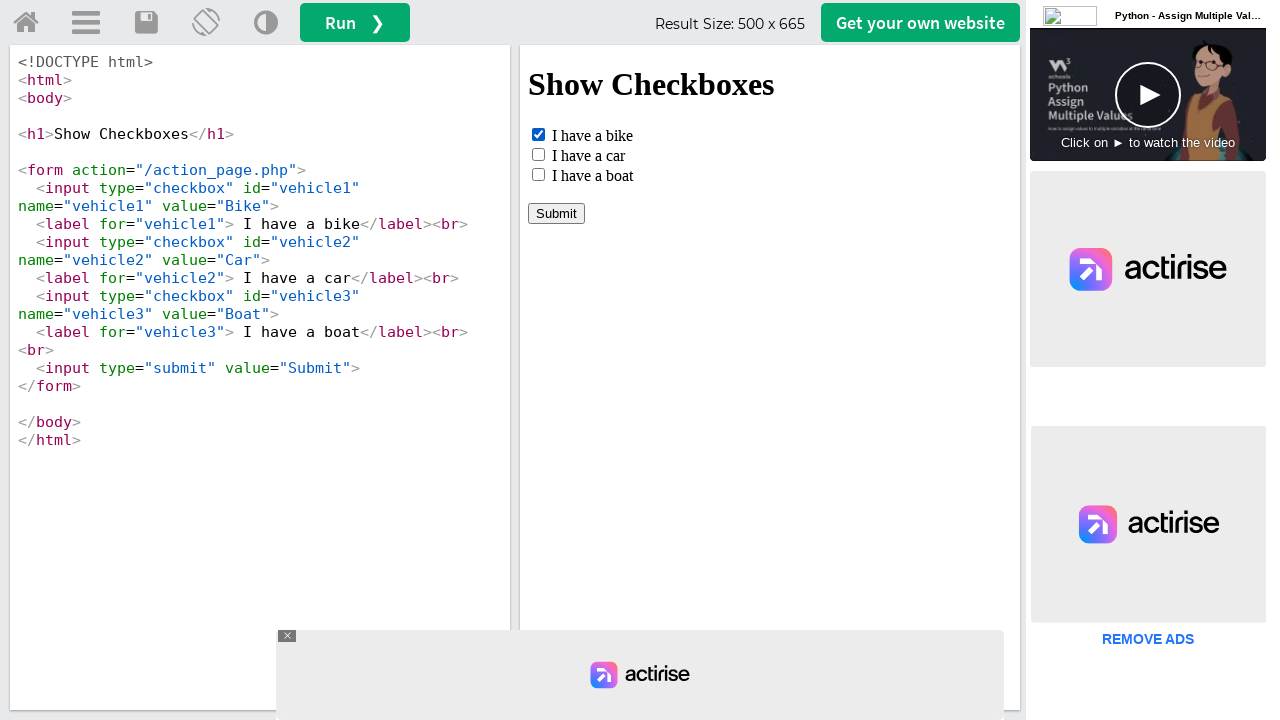

Clicked second vehicle checkbox (vehicle2) at (538, 154) on iframe#iframeResult >> internal:control=enter-frame >> #vehicle2
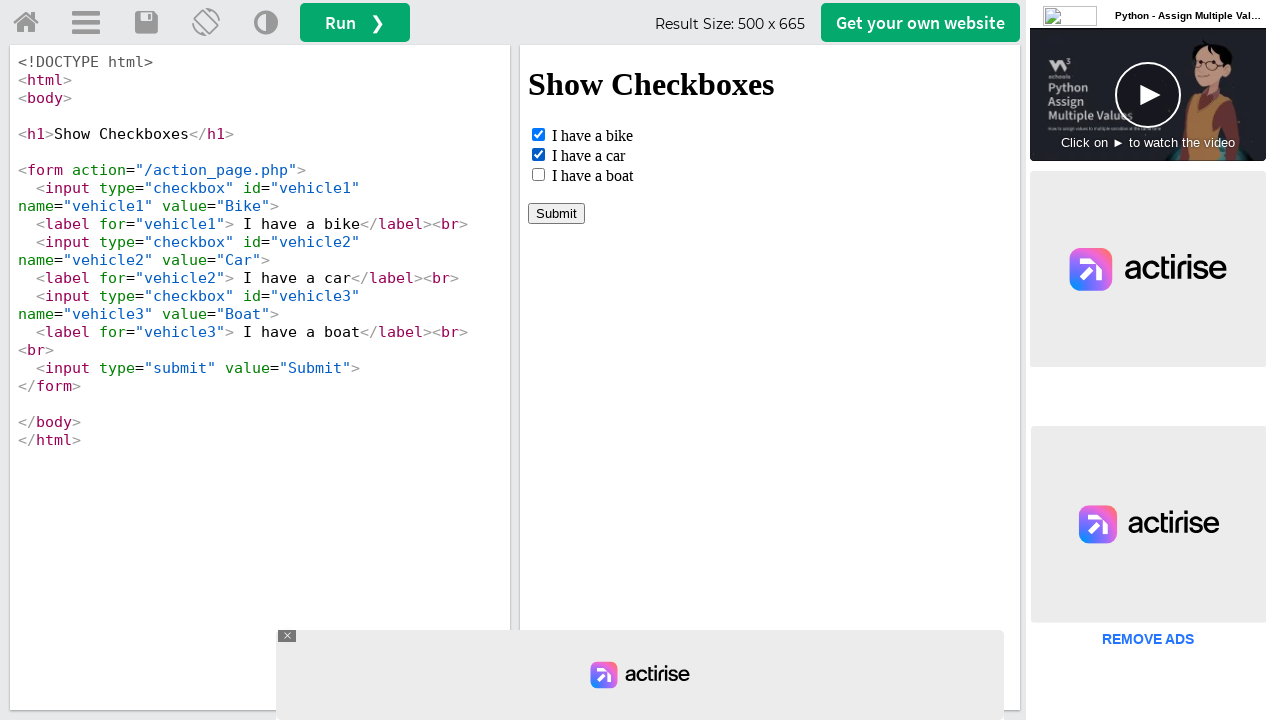

Clicked form submit button at (556, 213) on iframe#iframeResult >> internal:control=enter-frame >> xpath=/html/body/form/inp
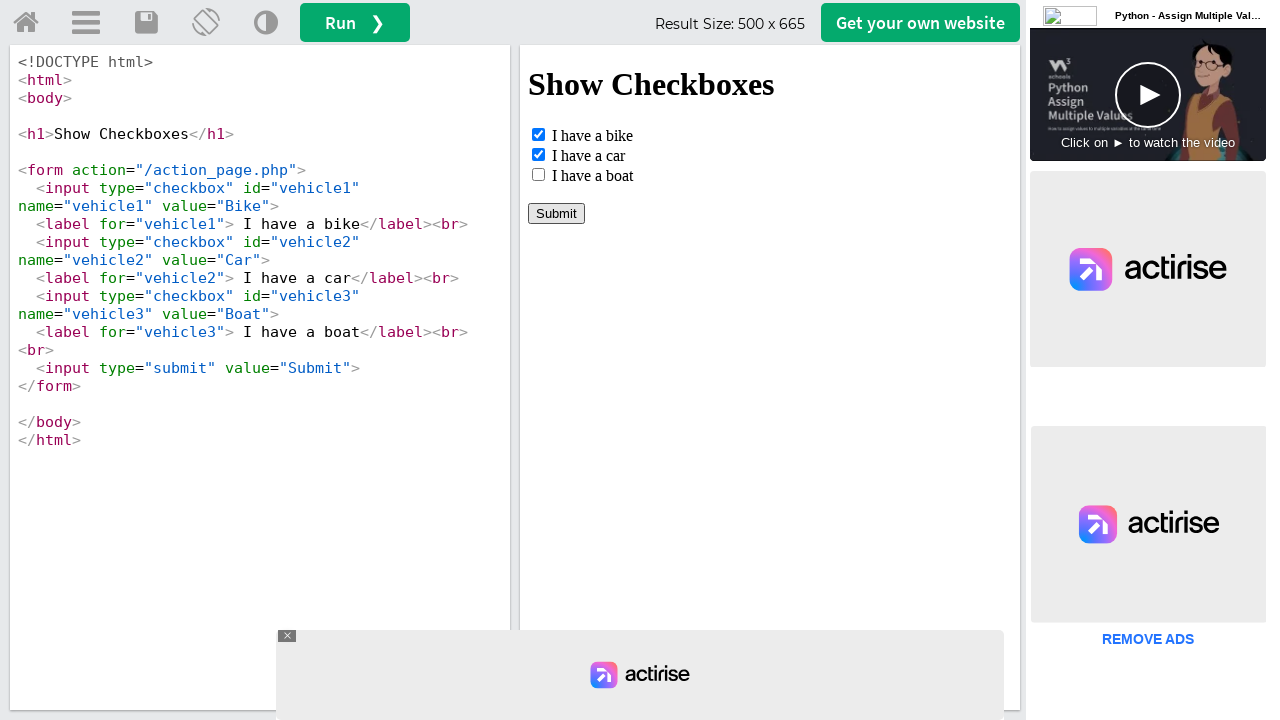

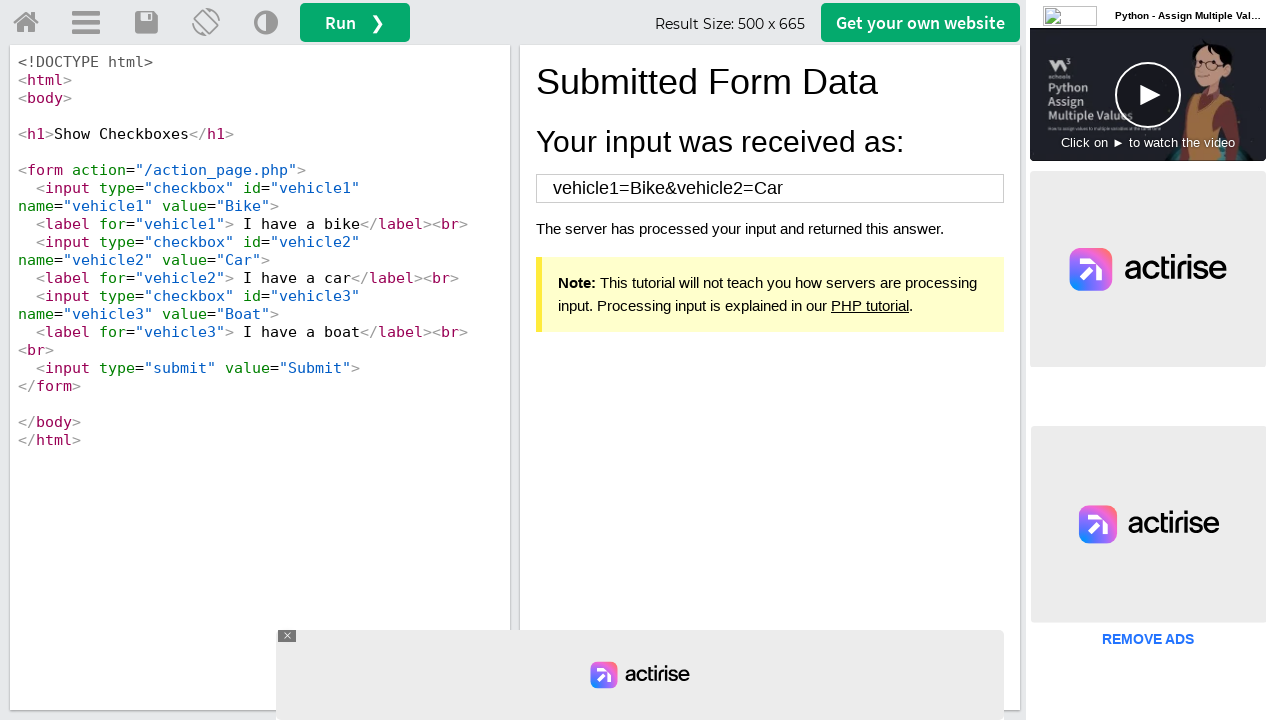